Tests clicking a button with a dynamic ID 3 times on the UI Test Automation Playground website to verify handling of elements with changing IDs

Starting URL: http://uitestingplayground.com/dynamicid

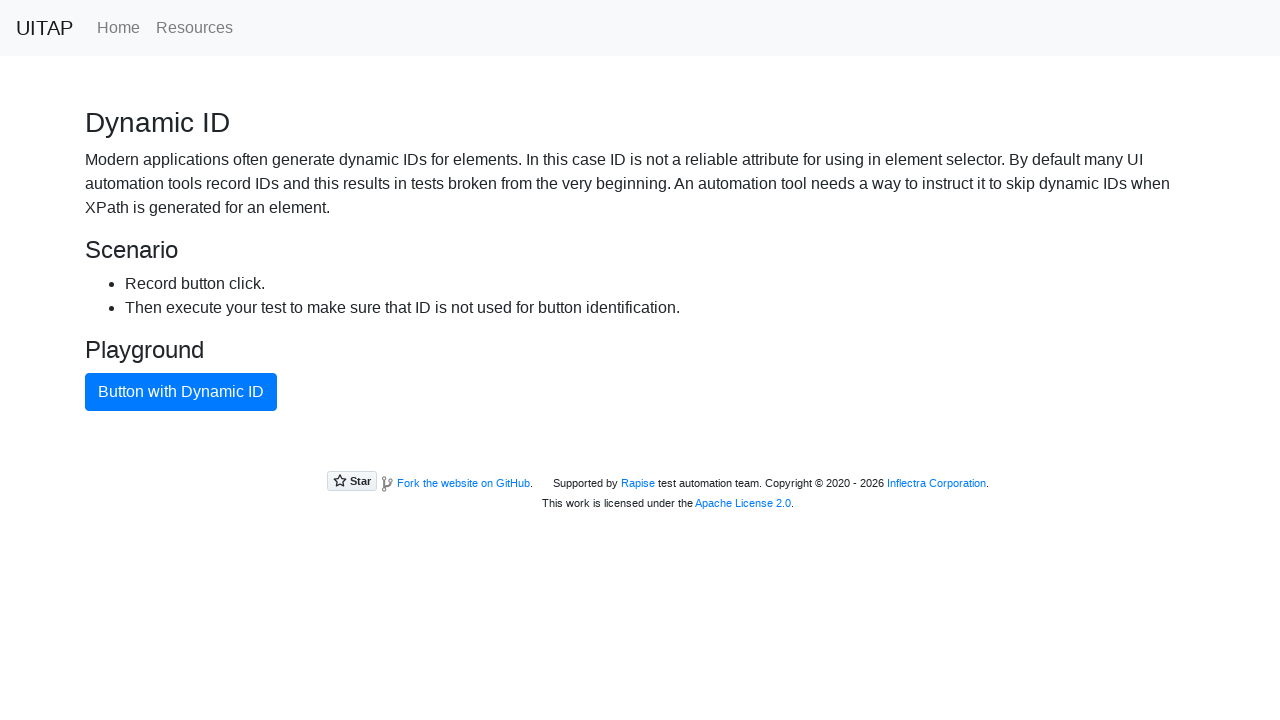

Navigated to UI Test Automation Playground dynamic ID page
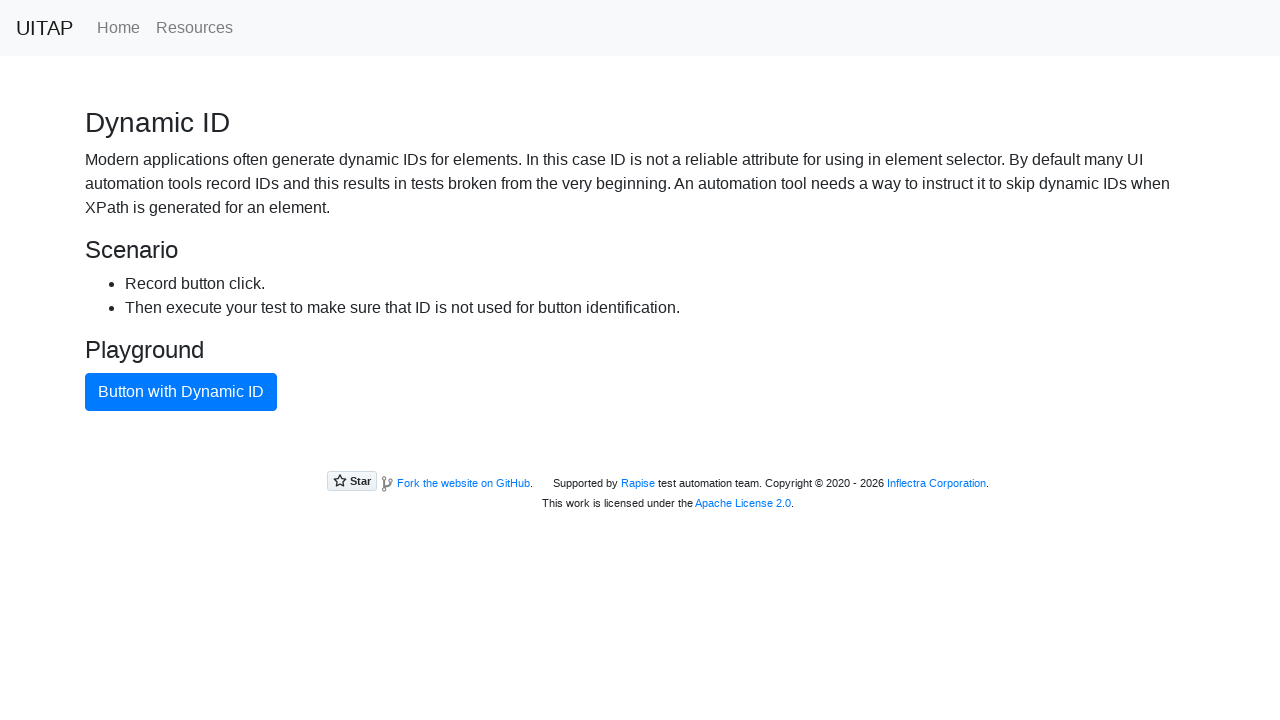

Clicked button with dynamic ID (click 1 of 3) at (181, 392) on .btn.btn-primary
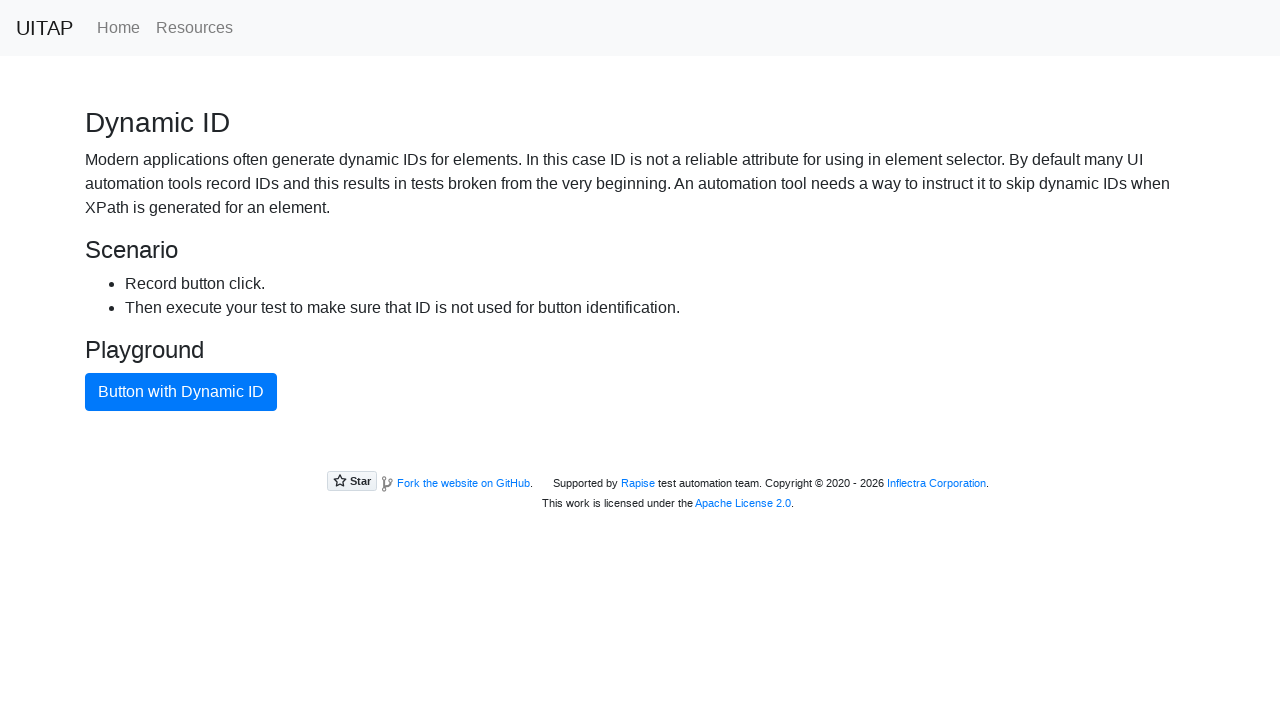

Clicked button with dynamic ID (click 2 of 3) at (181, 392) on .btn.btn-primary
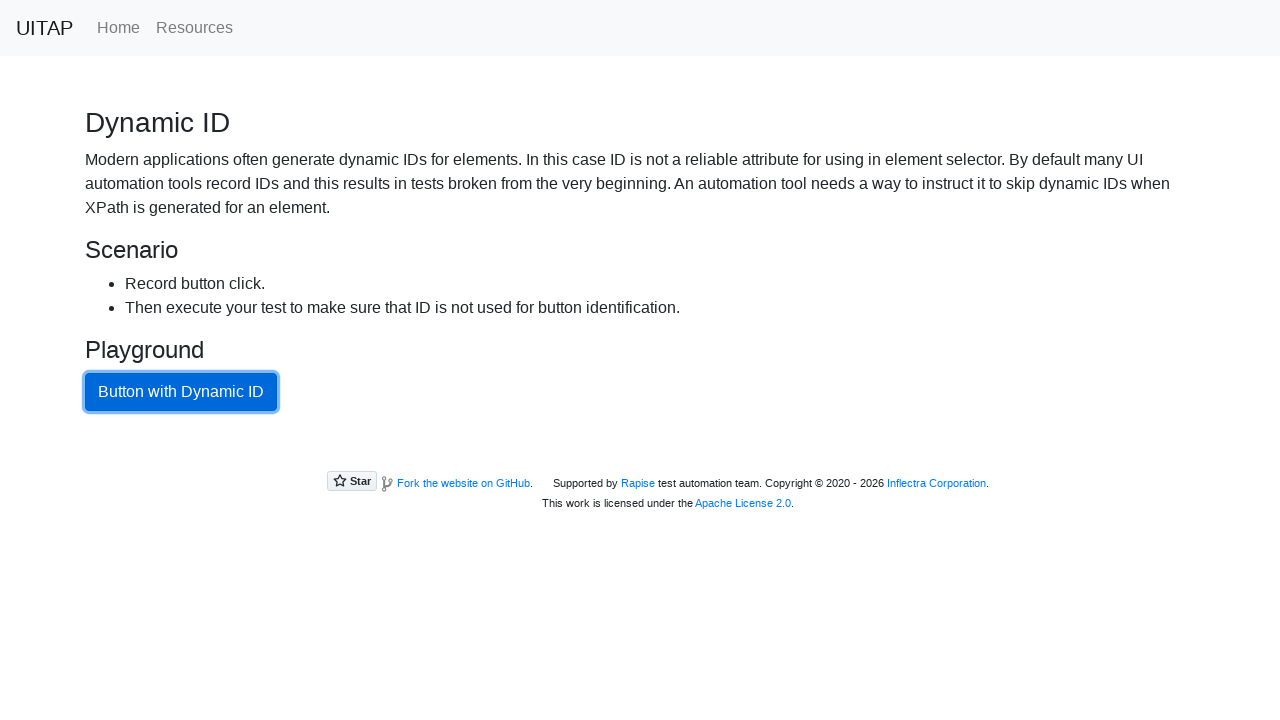

Clicked button with dynamic ID (click 3 of 3) at (181, 392) on .btn.btn-primary
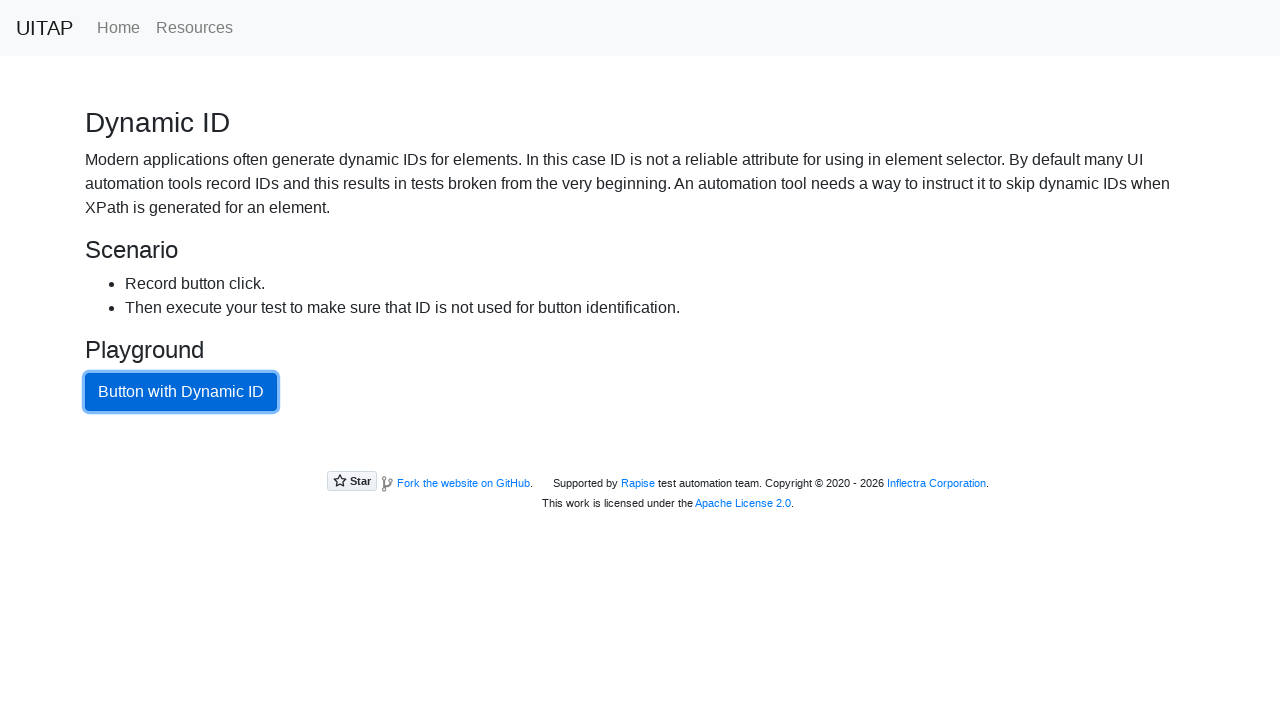

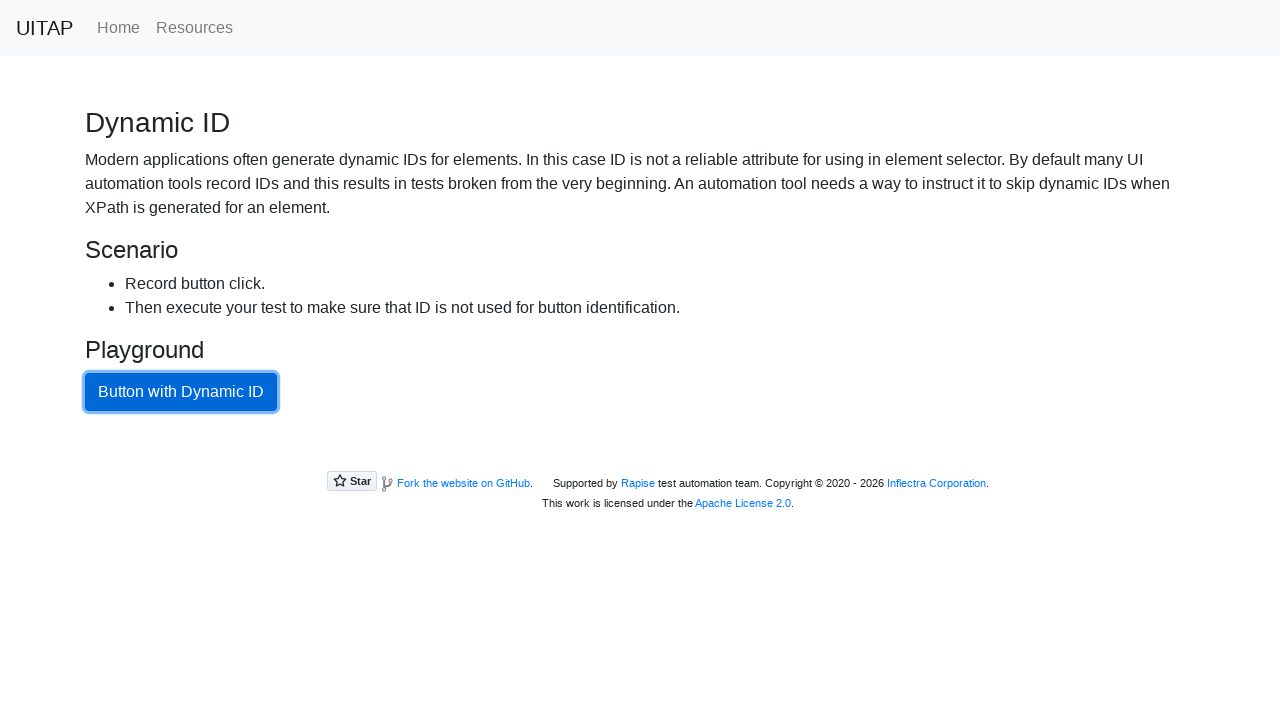